Navigates to an Angular demo application and clicks on the library button to test navigation functionality

Starting URL: https://rahulshettyacademy.com/angularAppdemo/

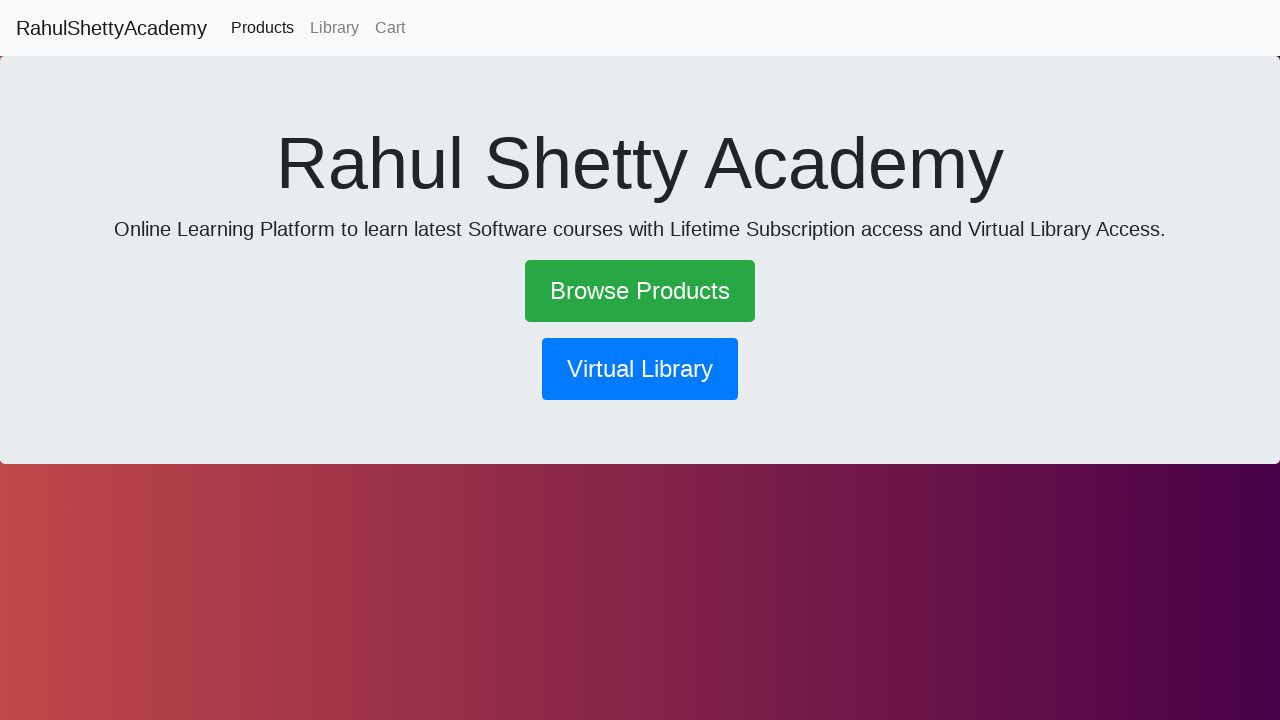

Clicked the library button to navigate at (640, 369) on button[routerlink*='library']
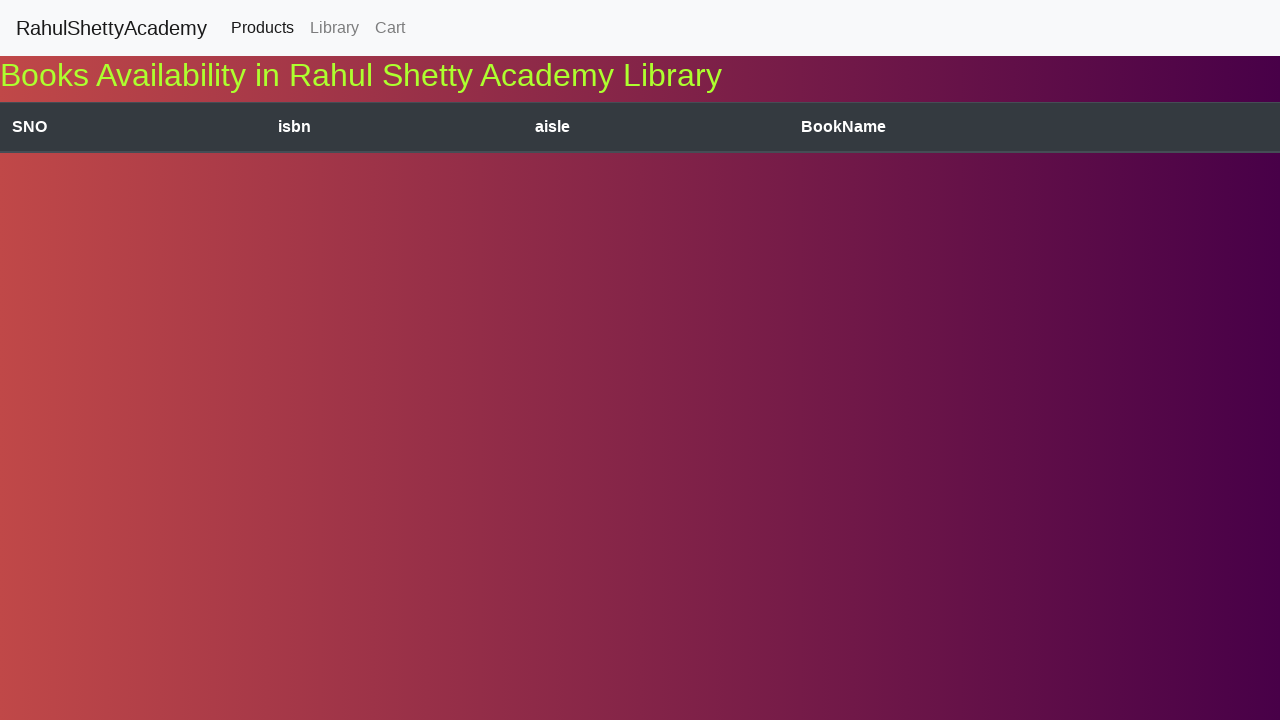

Waited for network to idle, navigation complete
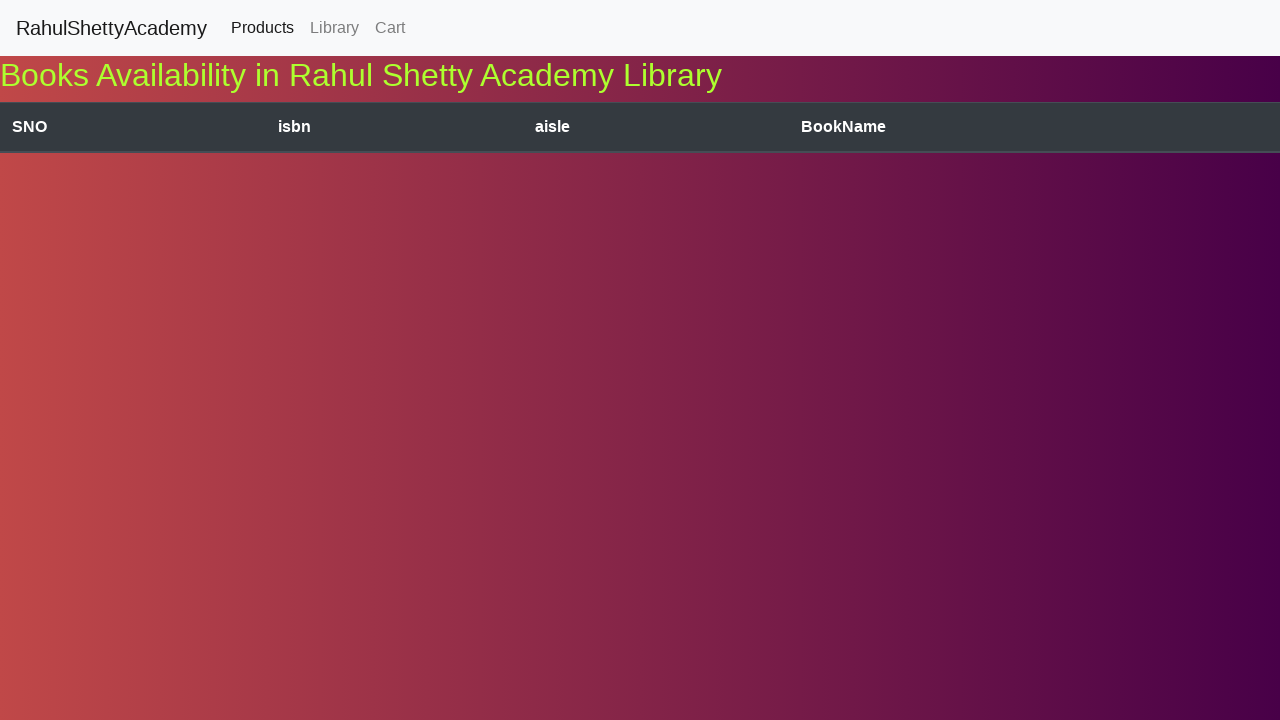

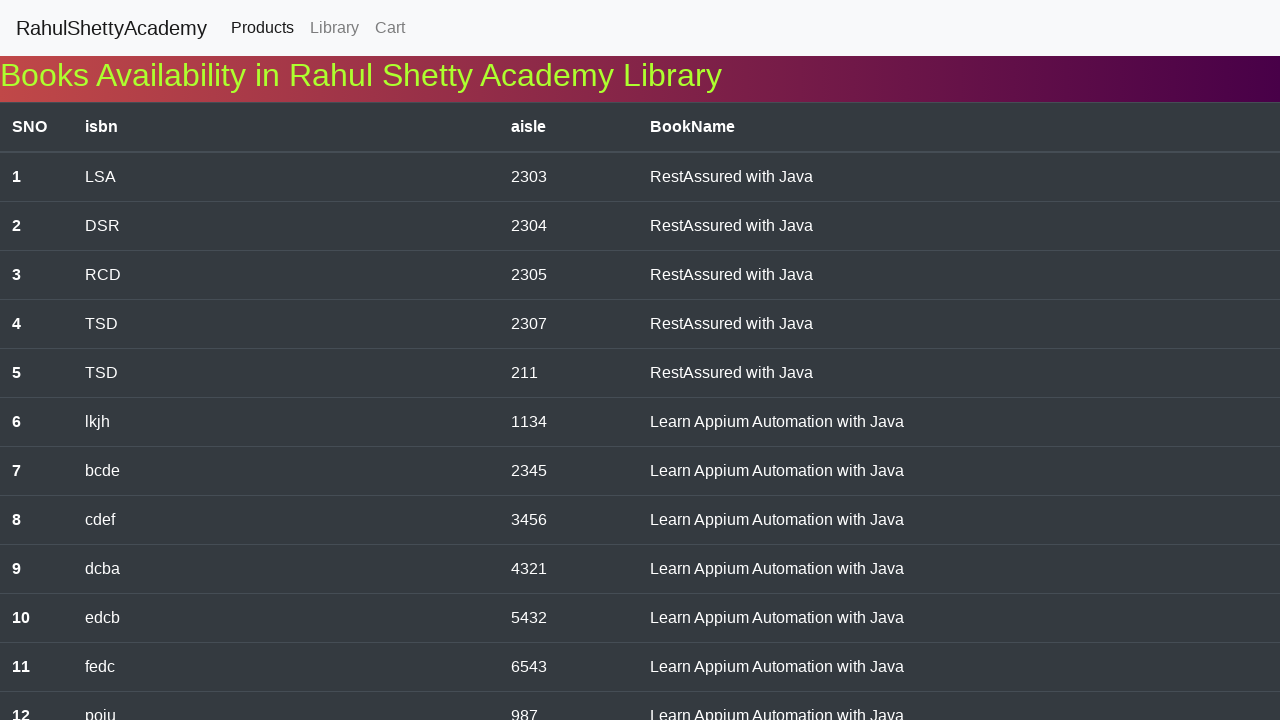